Navigates to the Selenium official website and maximizes the browser window

Starting URL: https://www.selenium.dev/

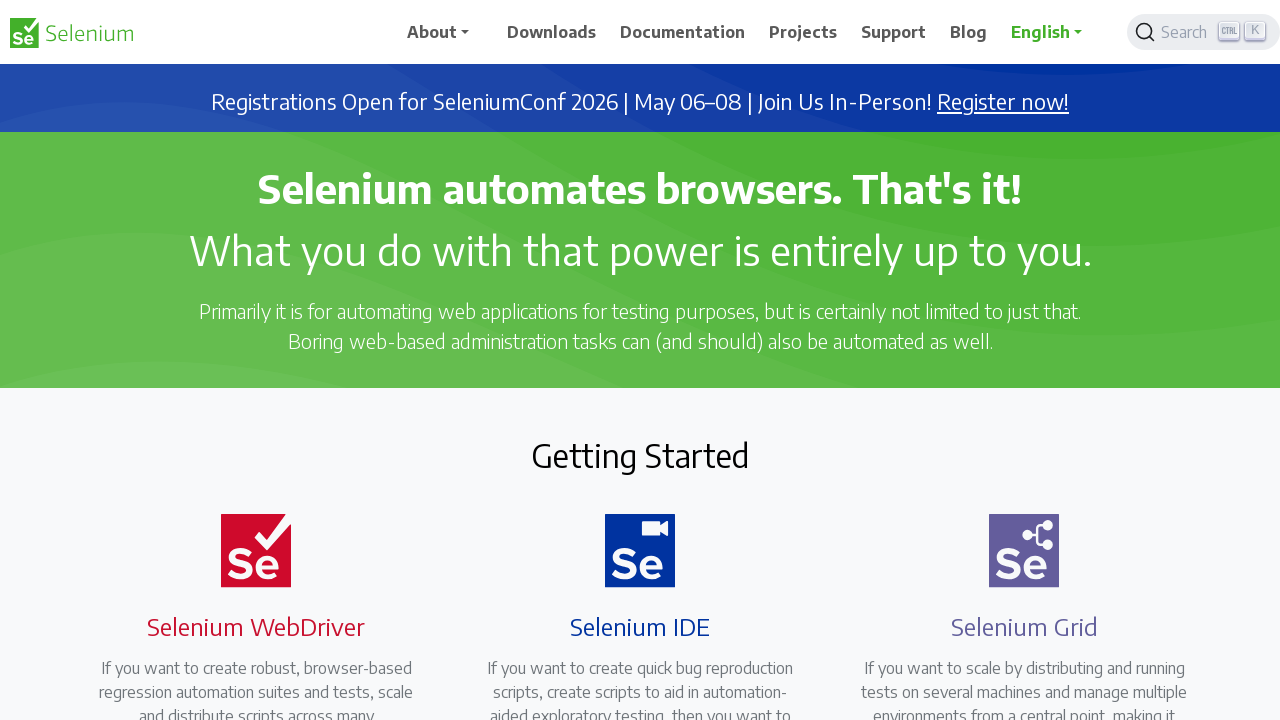

Set viewport size to 1920x1080 to maximize browser window
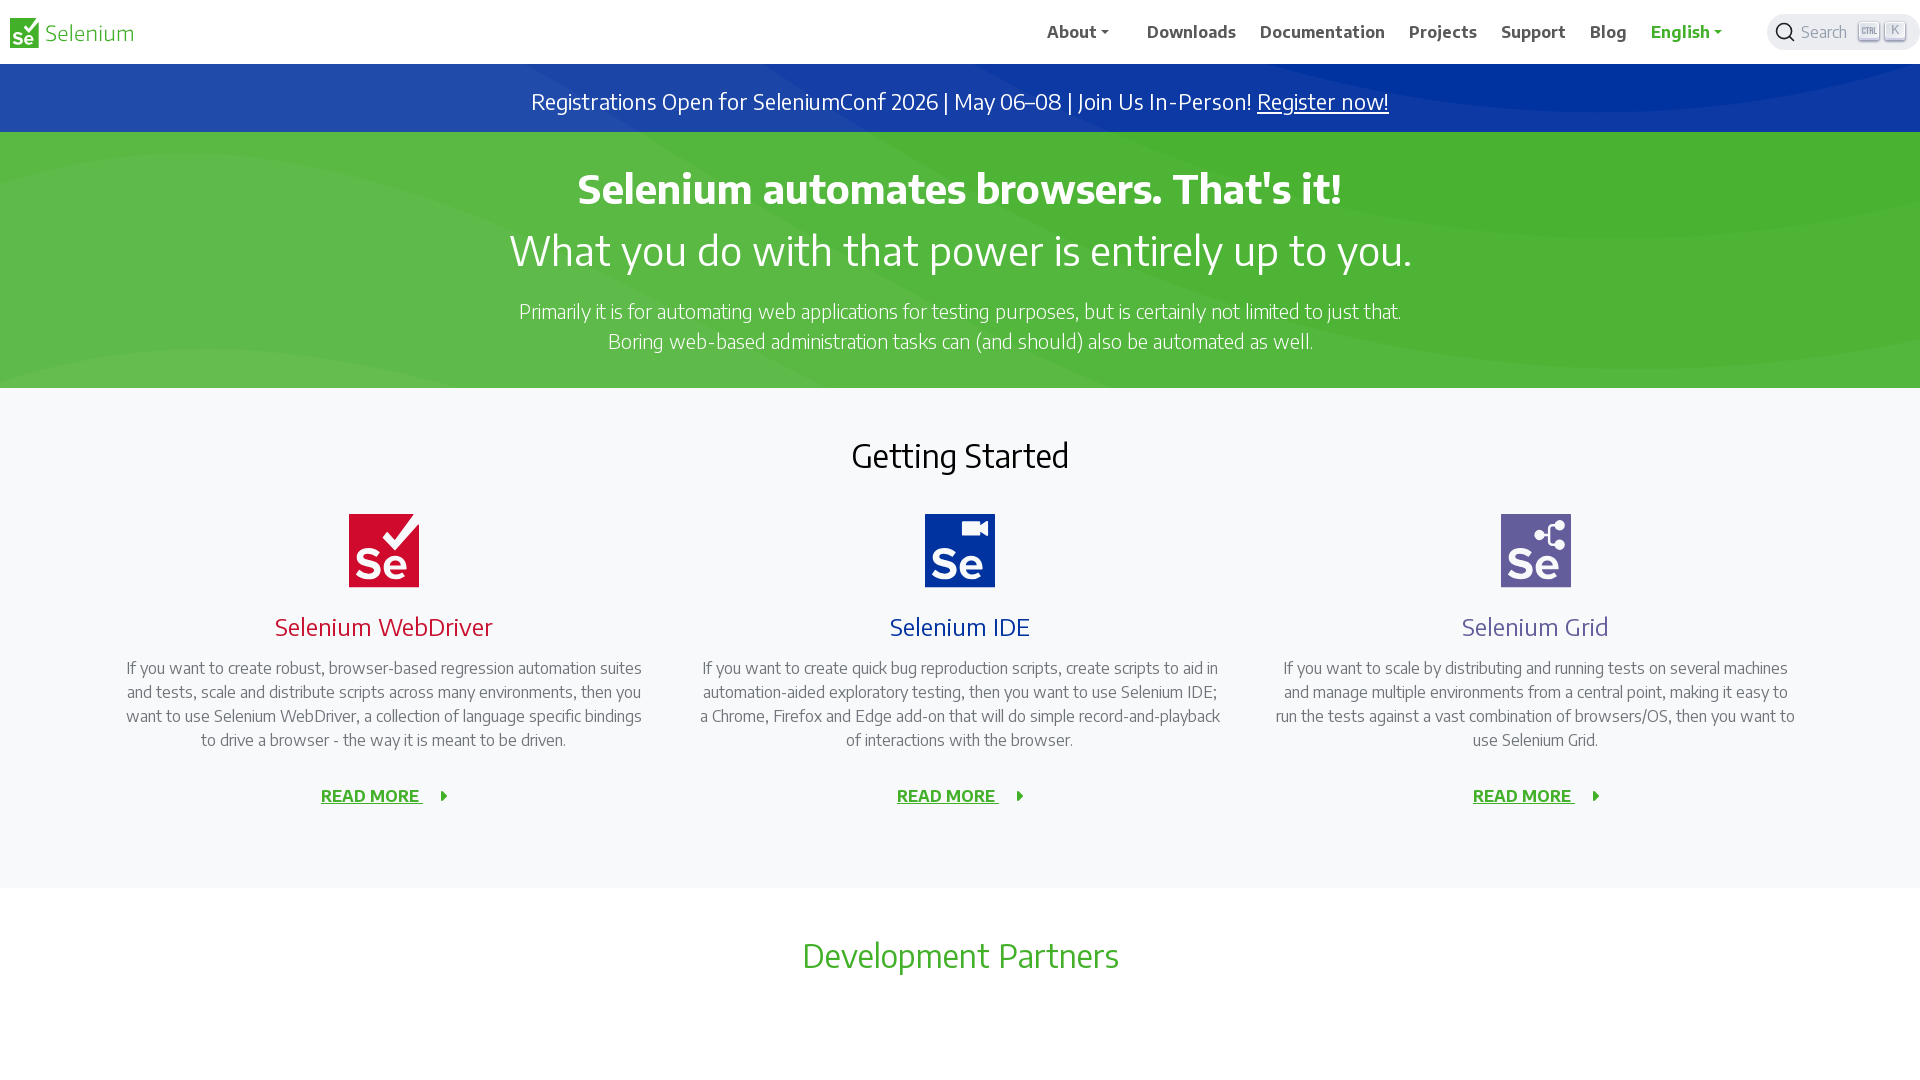

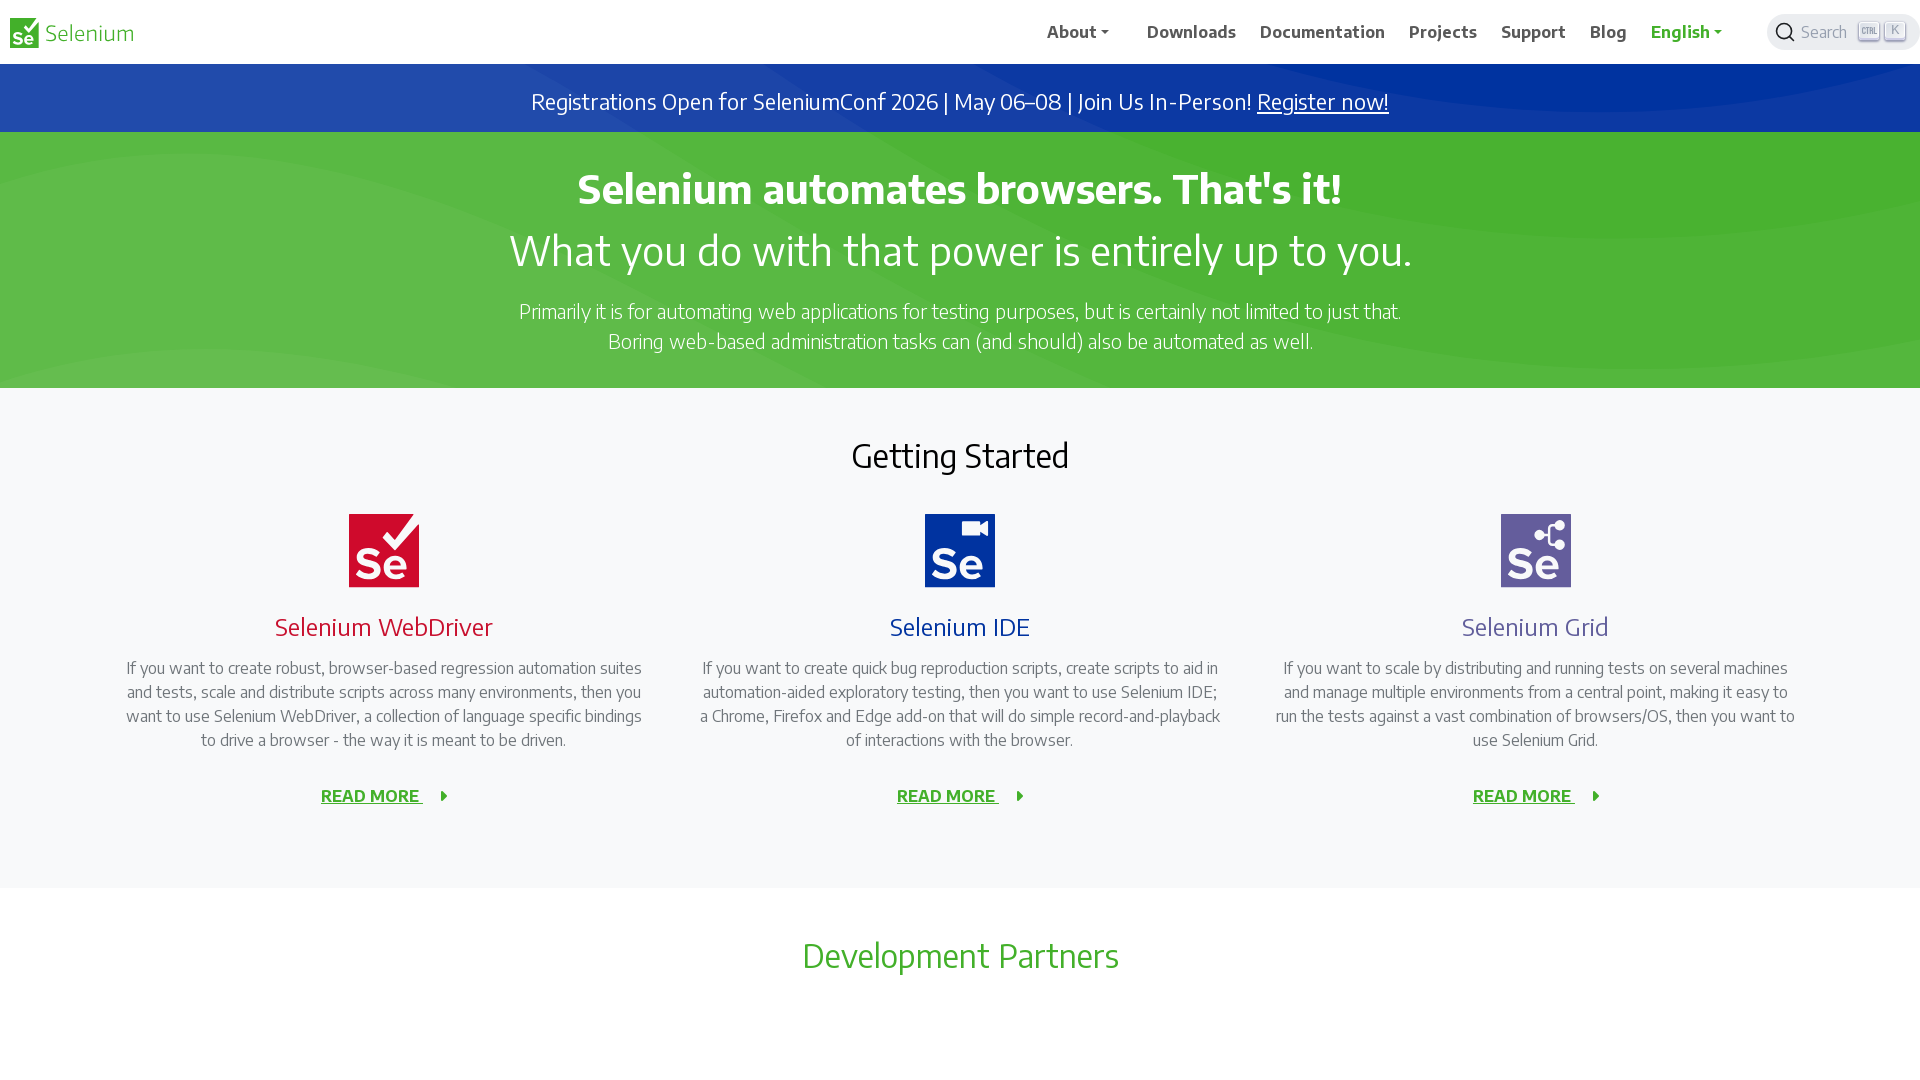